Tests navigation by clicking the Home link using class name locator and verifies the page title changes to "Practice"

Starting URL: https://practice.cydeo.com/inputs

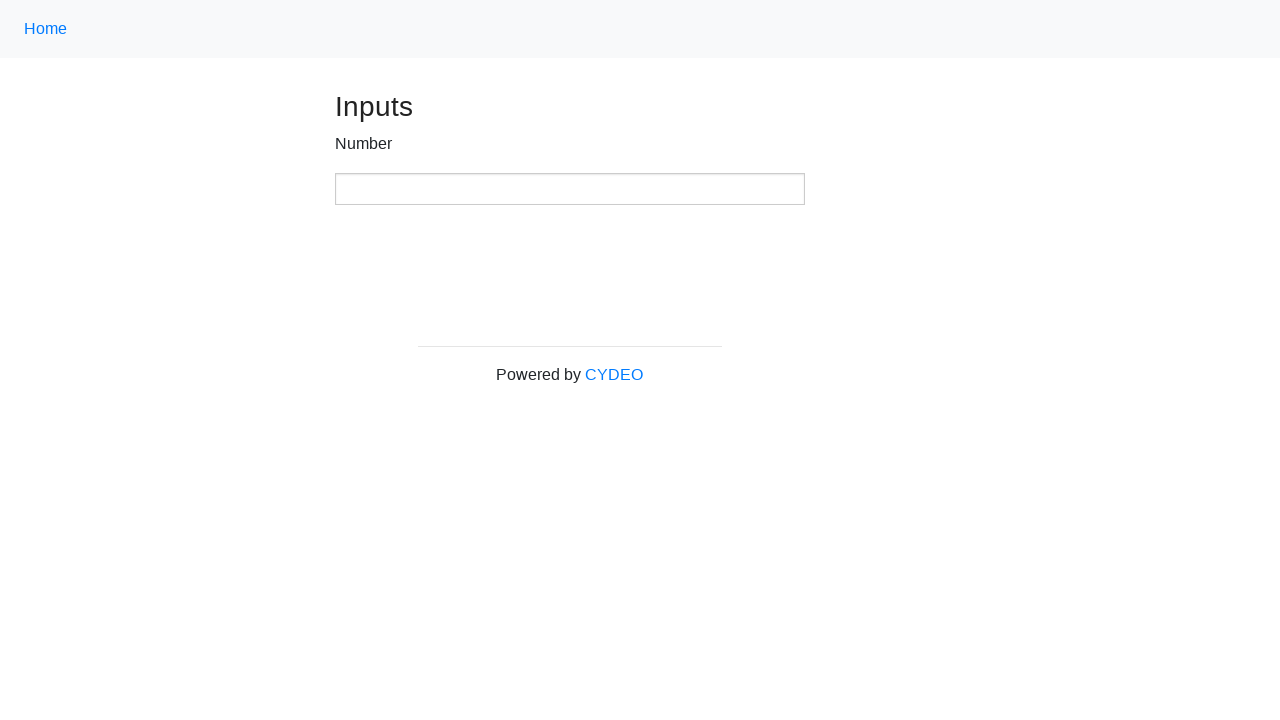

Clicked Home link using class name locator '.nav-link' at (46, 29) on .nav-link
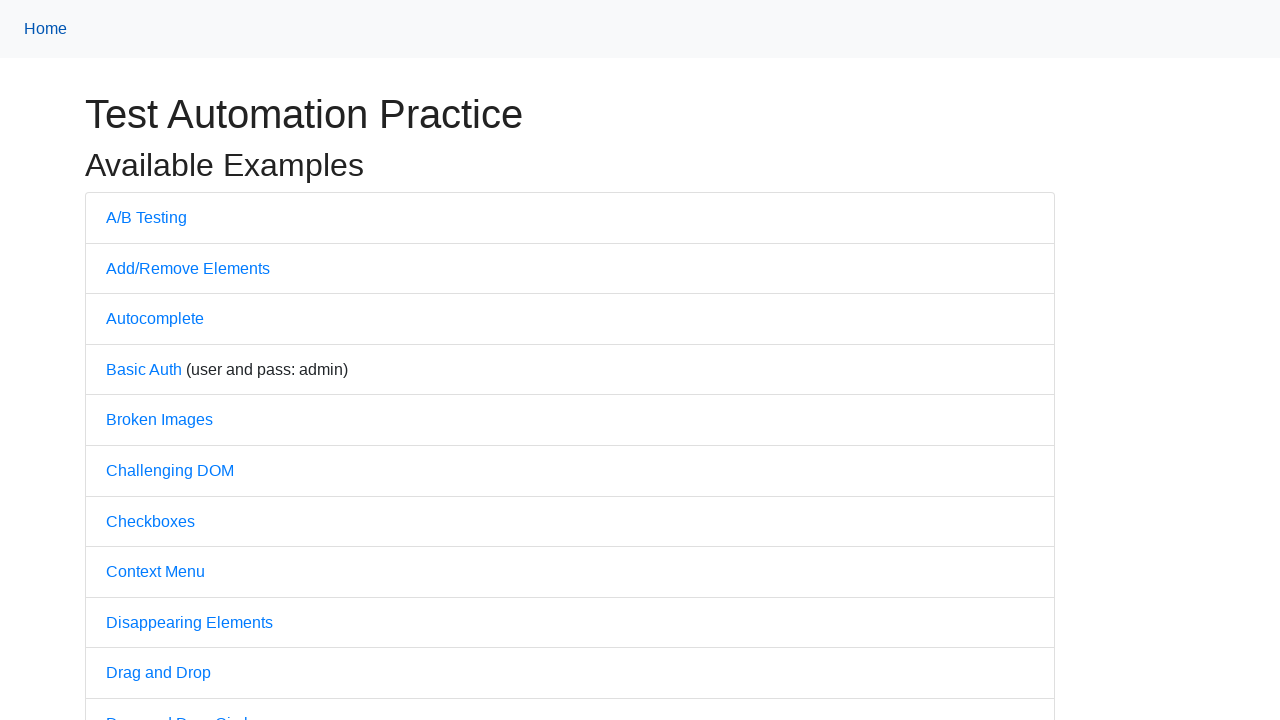

Waited for page to reach domcontentloaded state
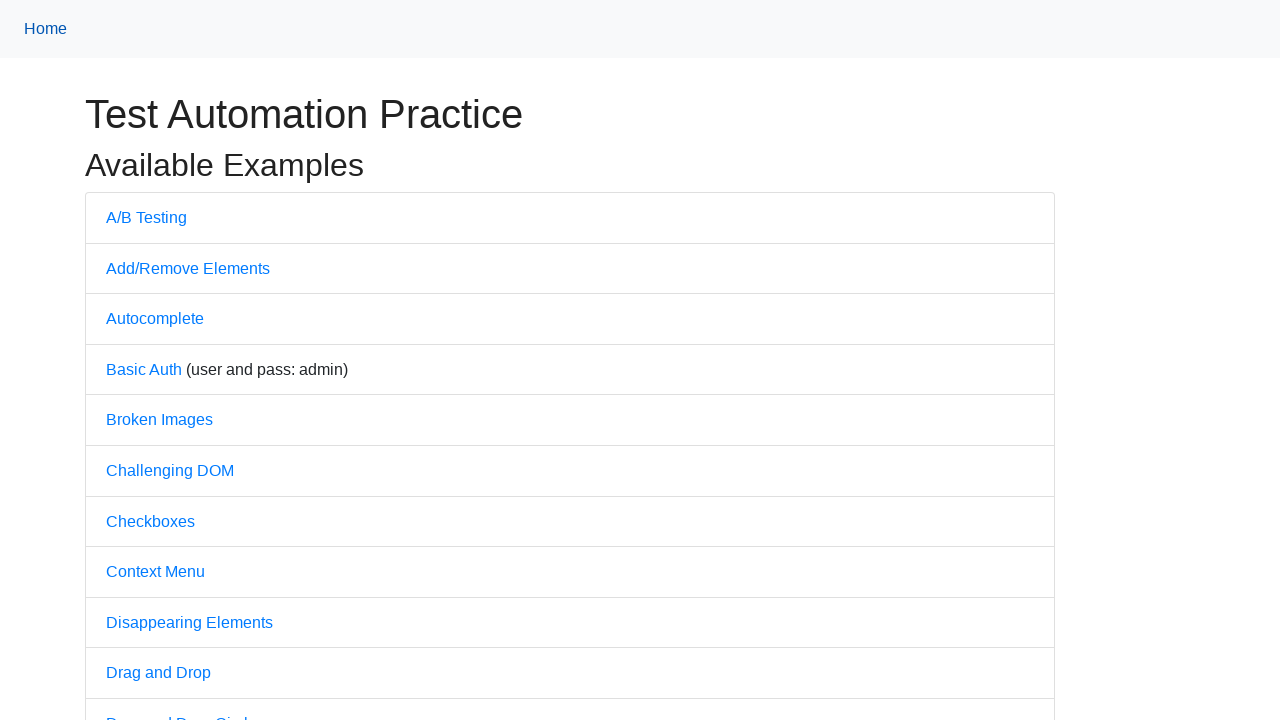

Verified page title is 'Practice'
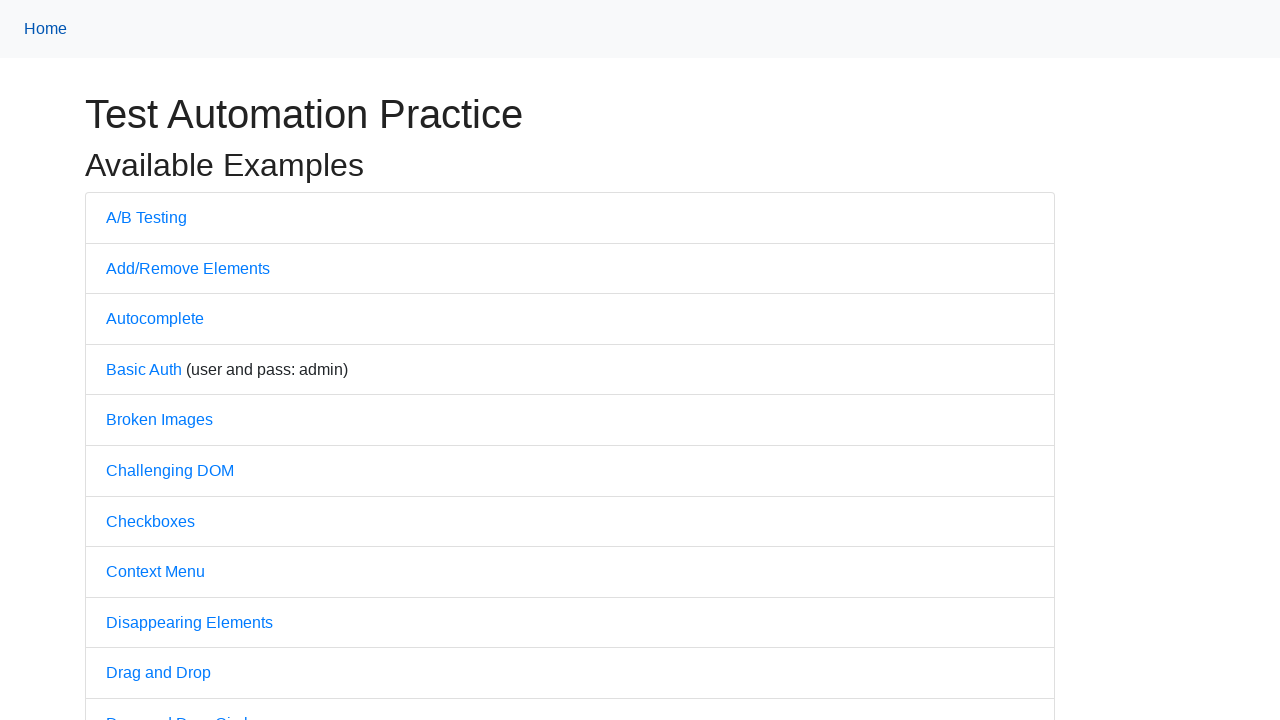

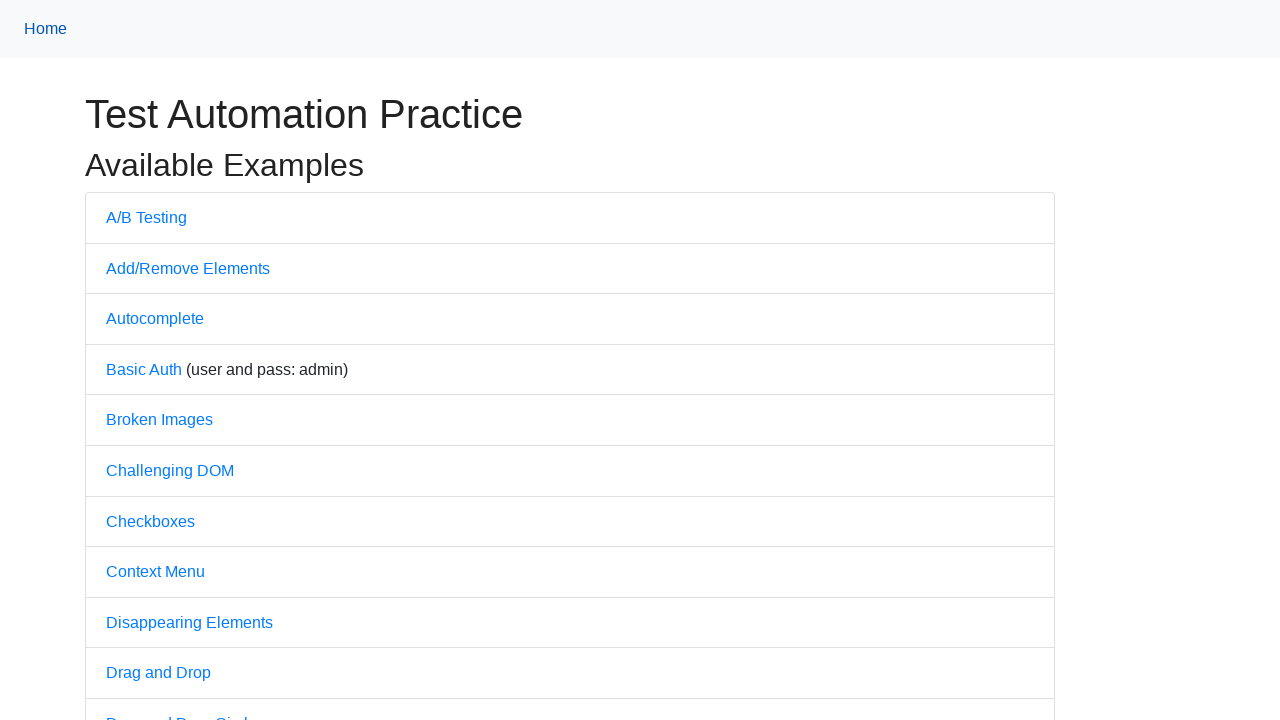